Tests drag and drop functionality by dragging an Angular logo image element to a target drop zone

Starting URL: https://demo.automationtesting.in/Static.html

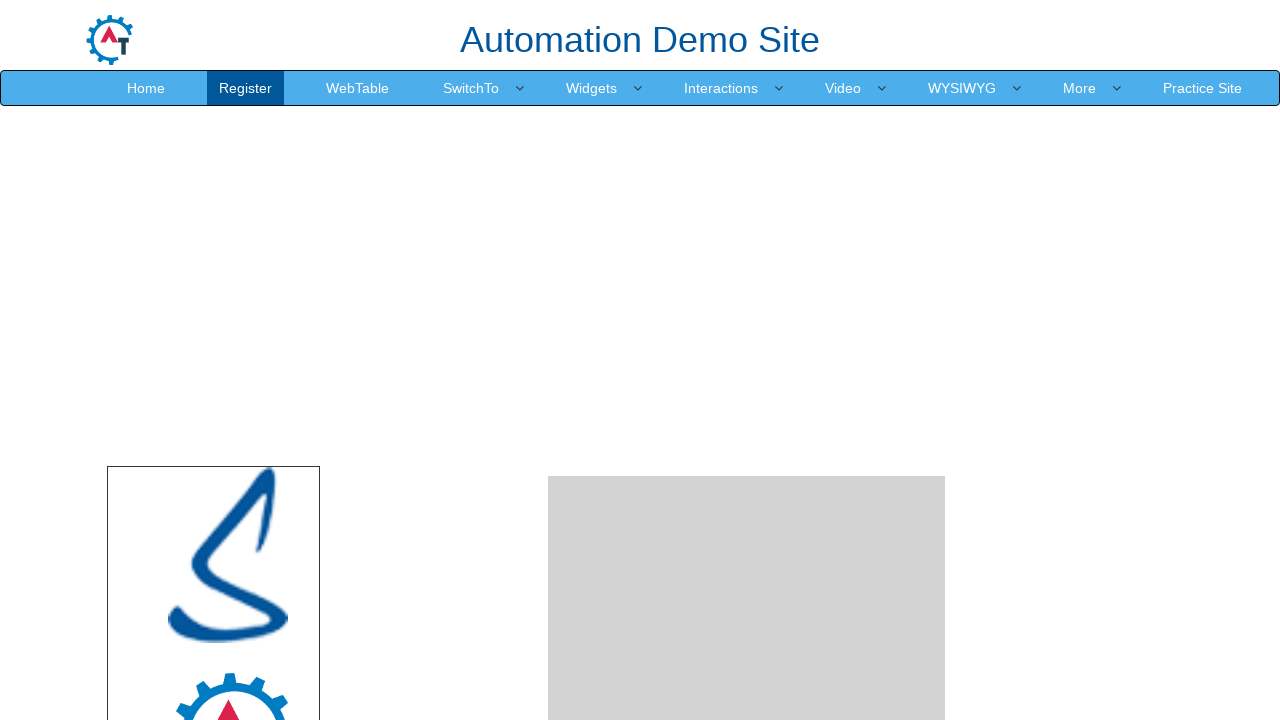

Located the Angular logo image element to drag
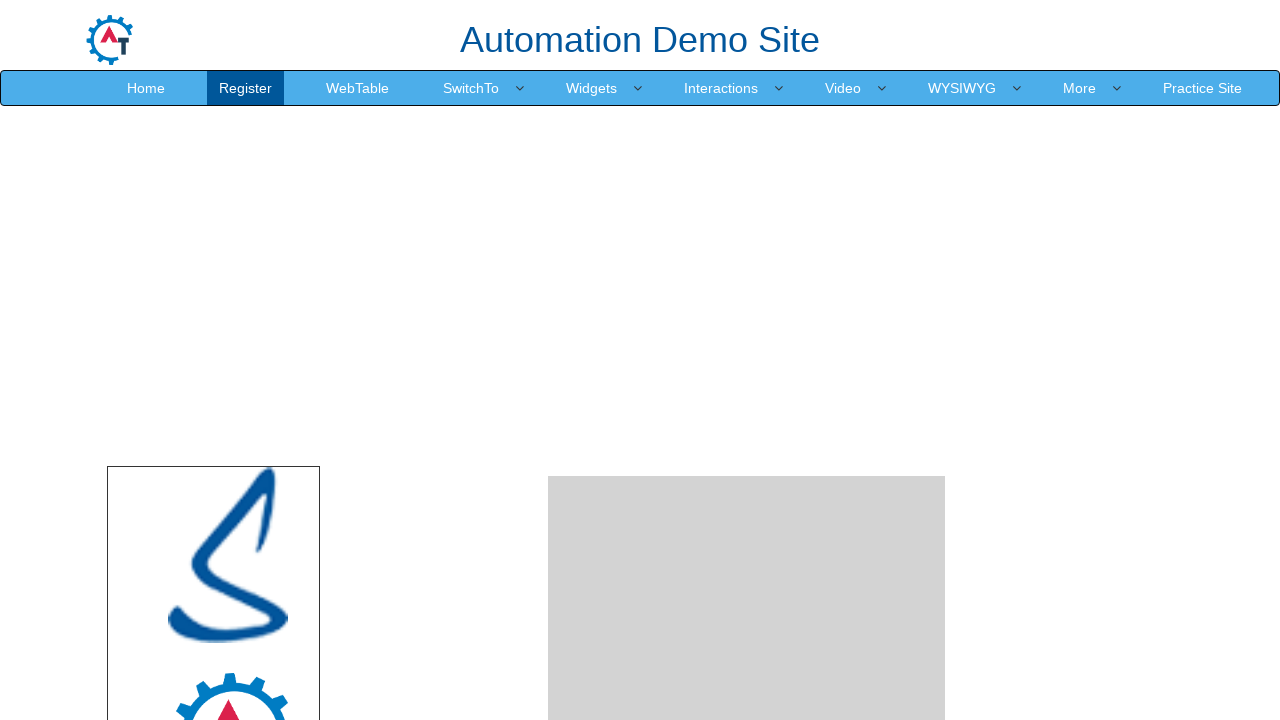

Located the target drop zone
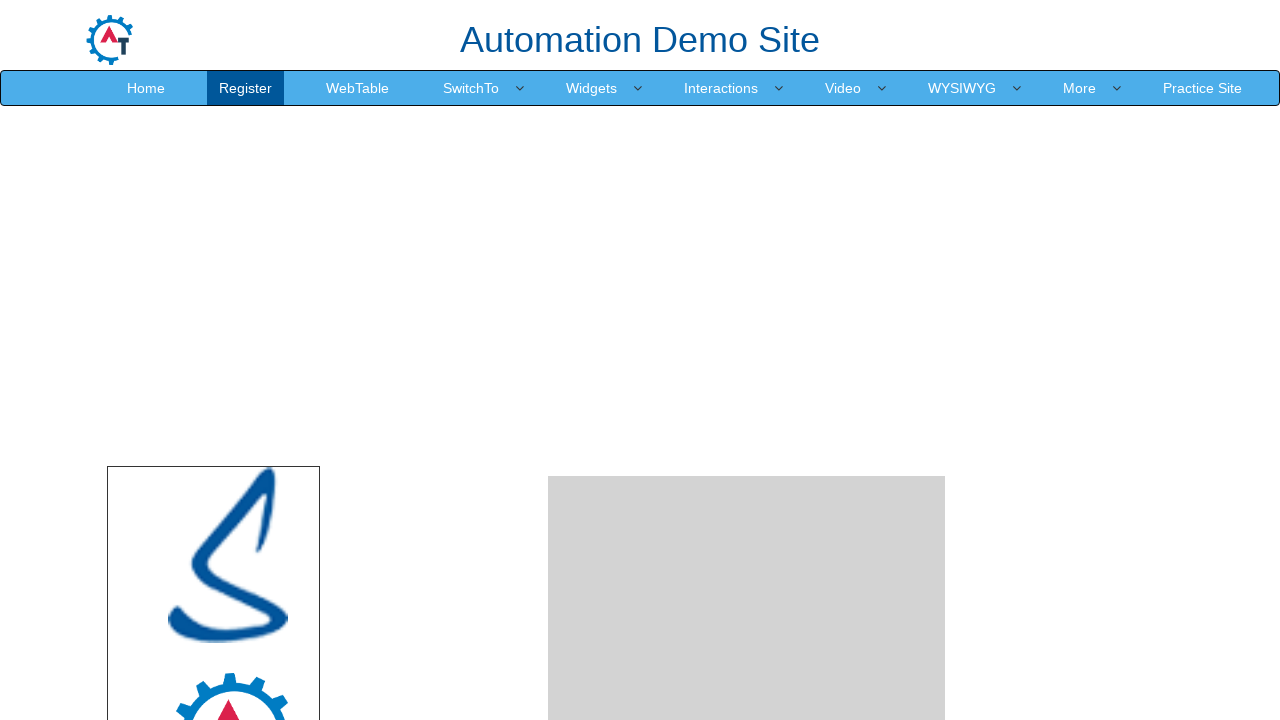

Dragged Angular logo to the target drop zone at (747, 481)
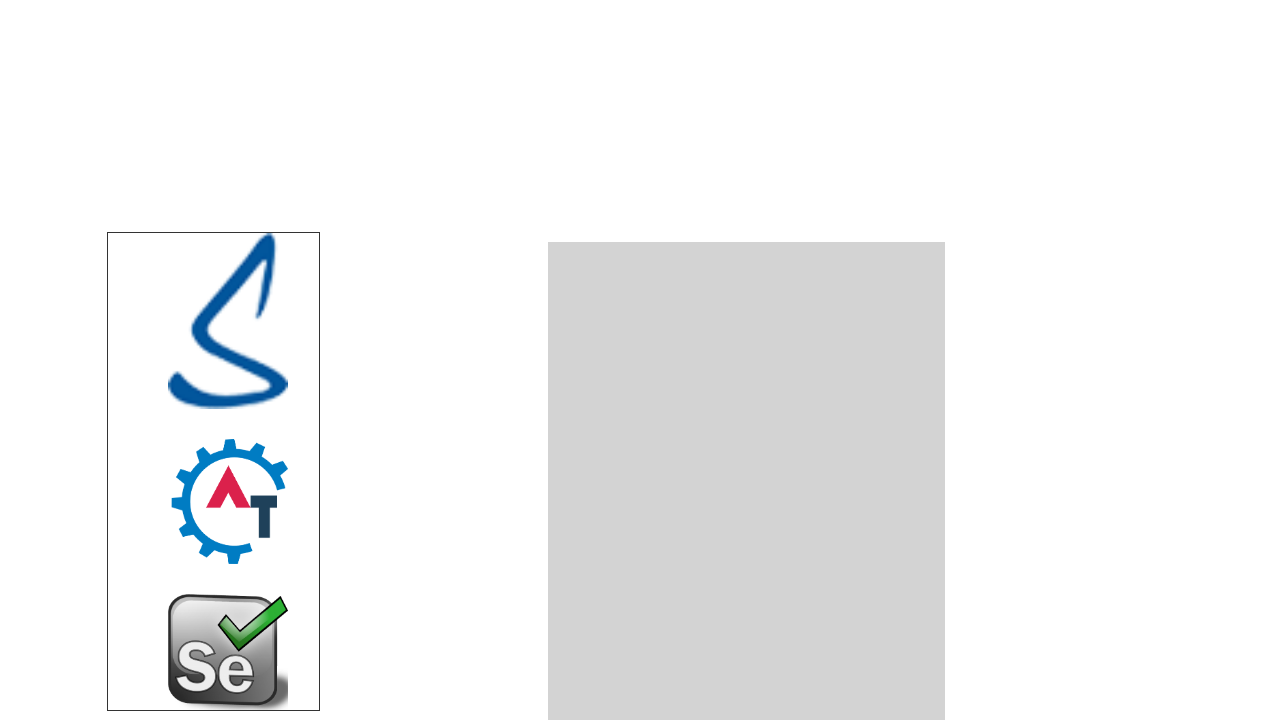

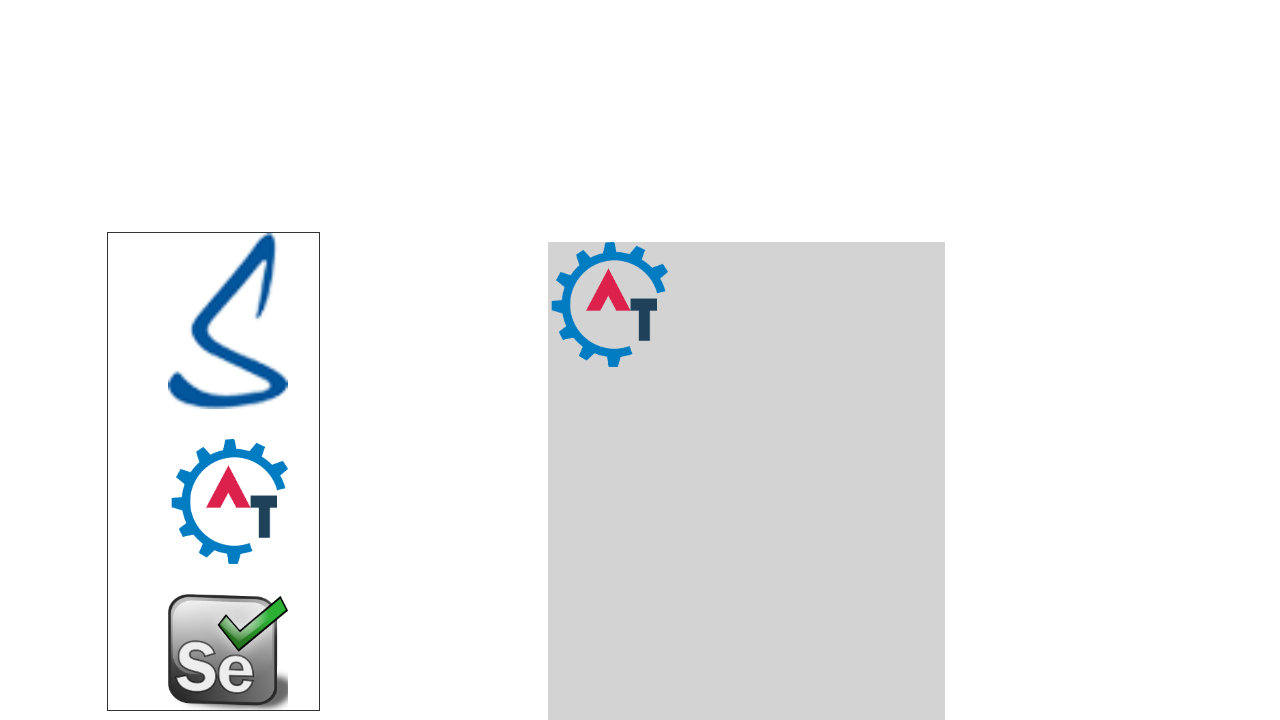